Tests sorting the Due column in ascending order by clicking the column header and verifying the values are sorted correctly

Starting URL: http://the-internet.herokuapp.com/tables

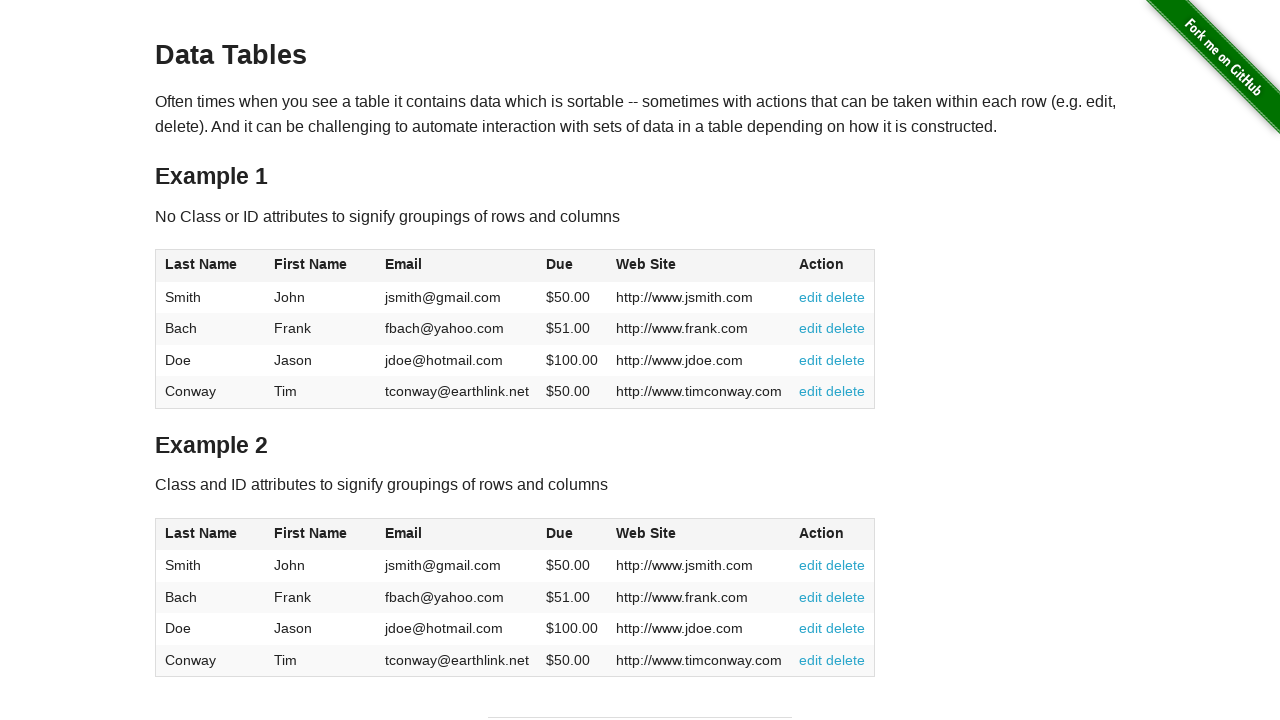

Clicked Due column header to sort ascending at (572, 266) on #table1 thead tr th:nth-of-type(4)
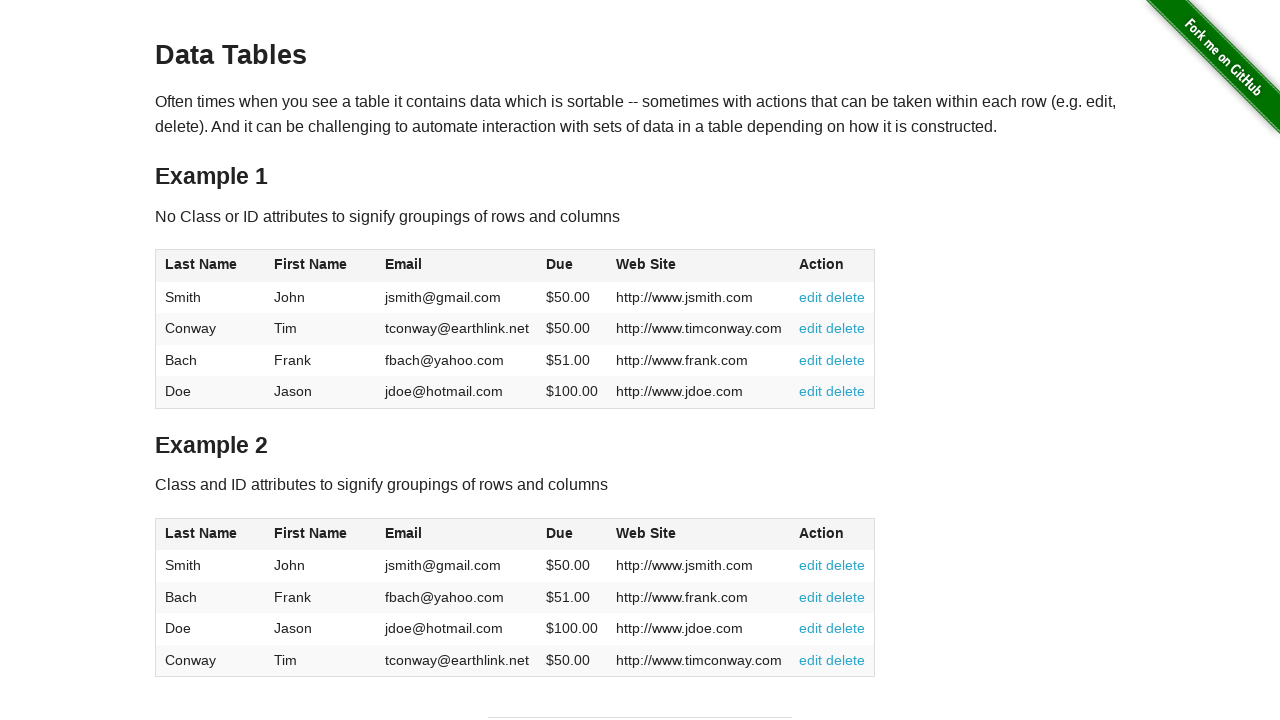

Table data loaded and Due column values are visible
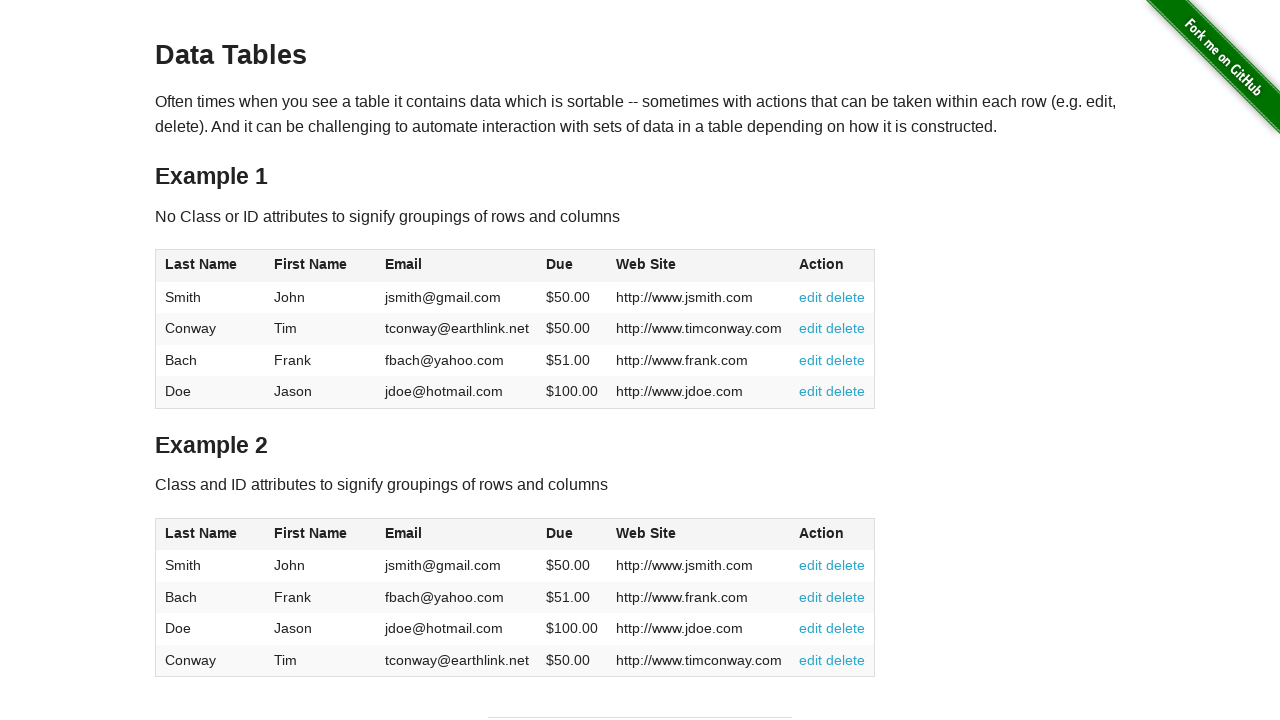

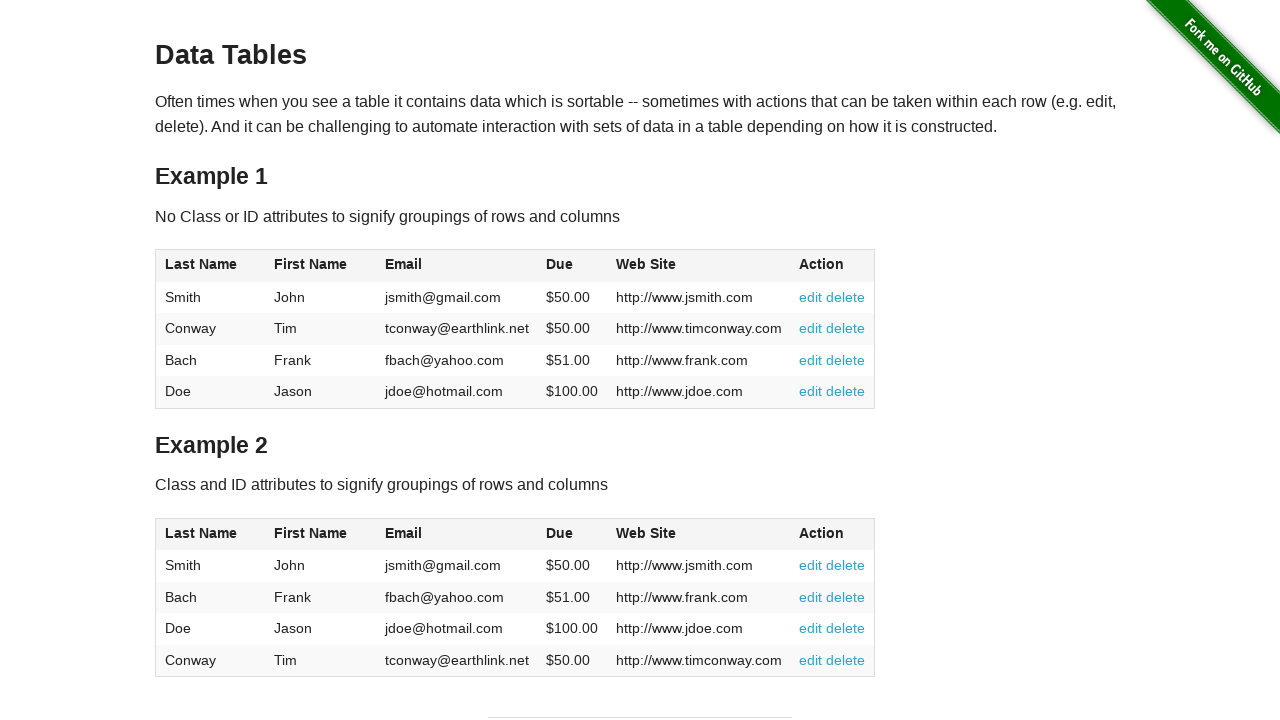